Navigates to Pet Disease Alerts website and clicks on the "Stories" link in the navigation

Starting URL: https://petdiseasealerts.org/

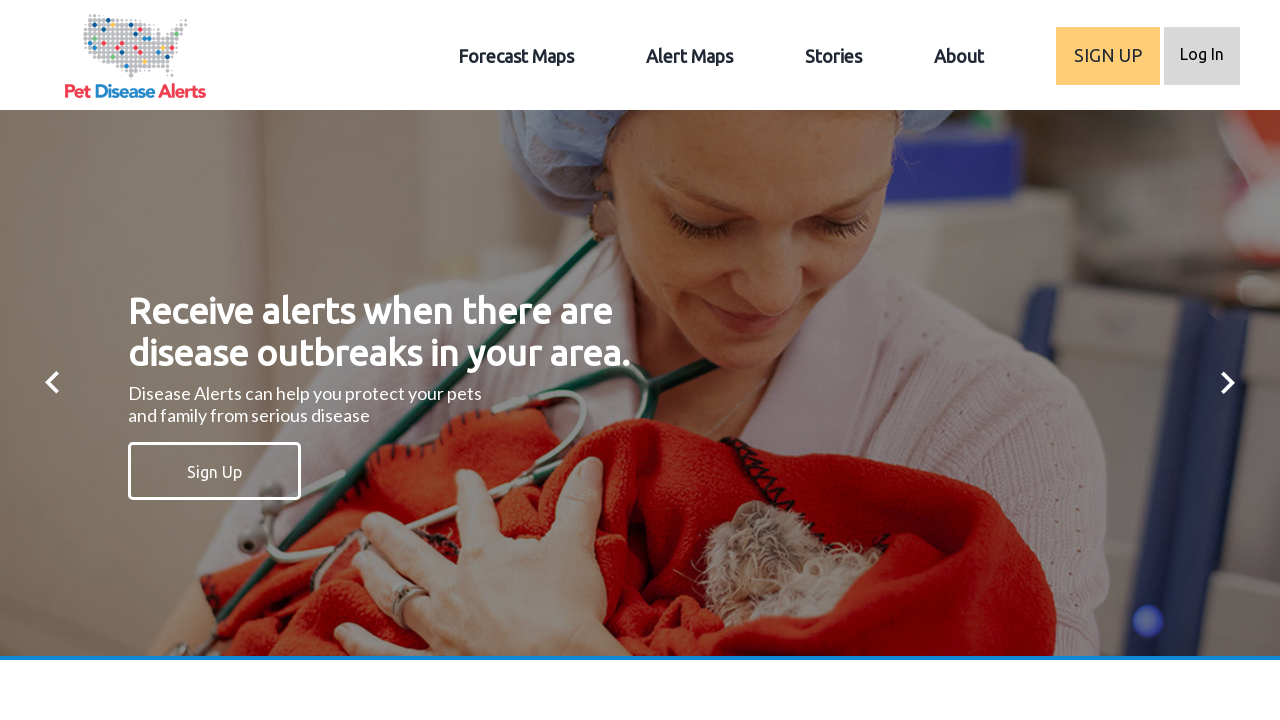

Navigated to Pet Disease Alerts website
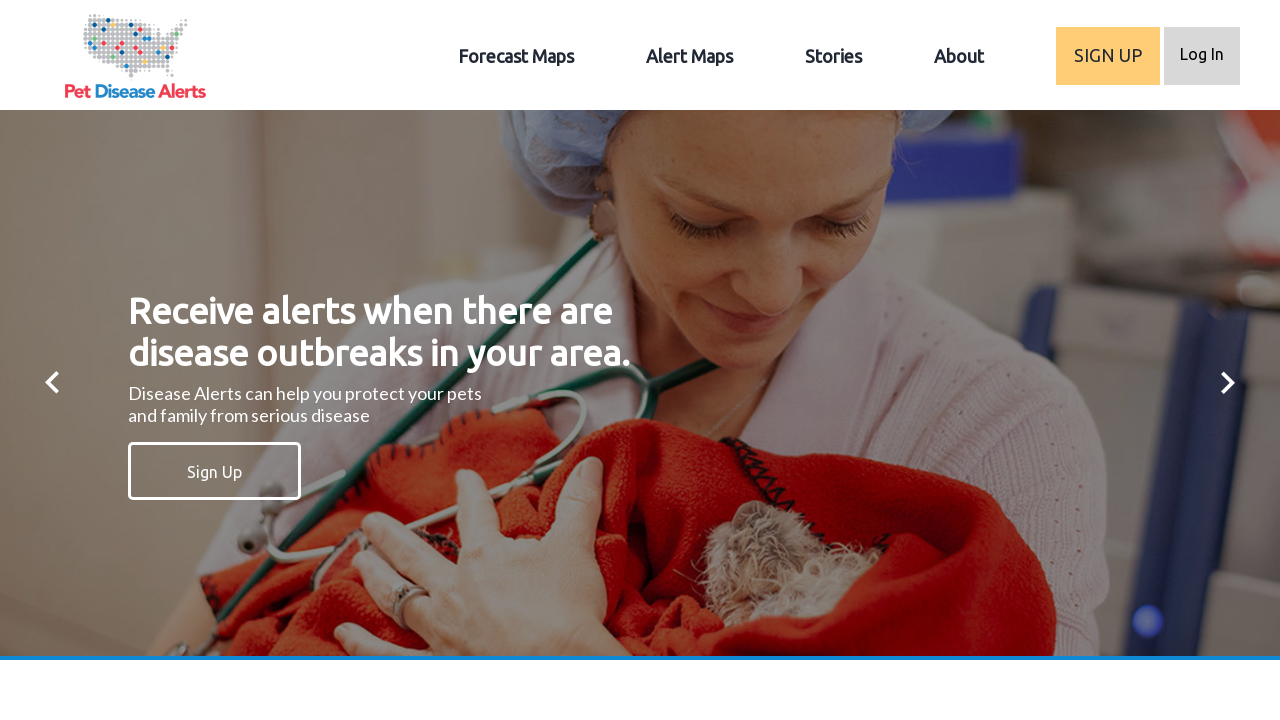

Clicked on the 'Stories' link in navigation at (834, 56) on a:text('Stories')
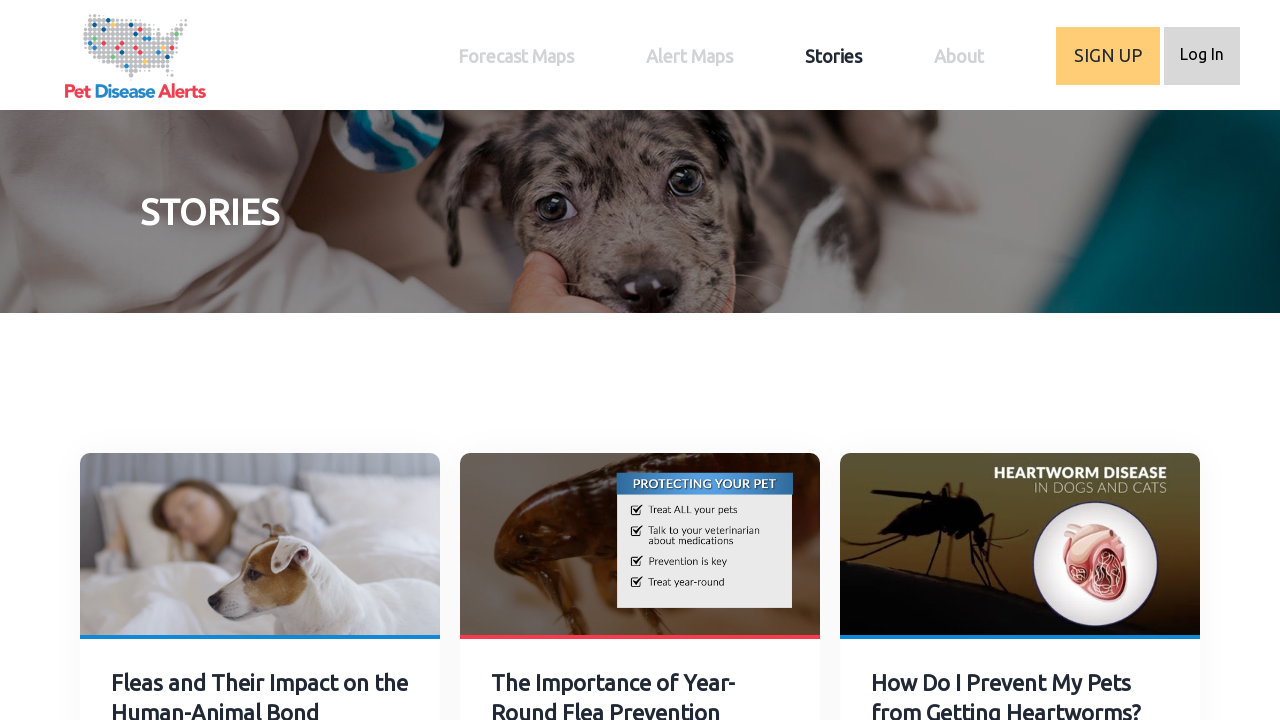

Page navigation completed and network idle
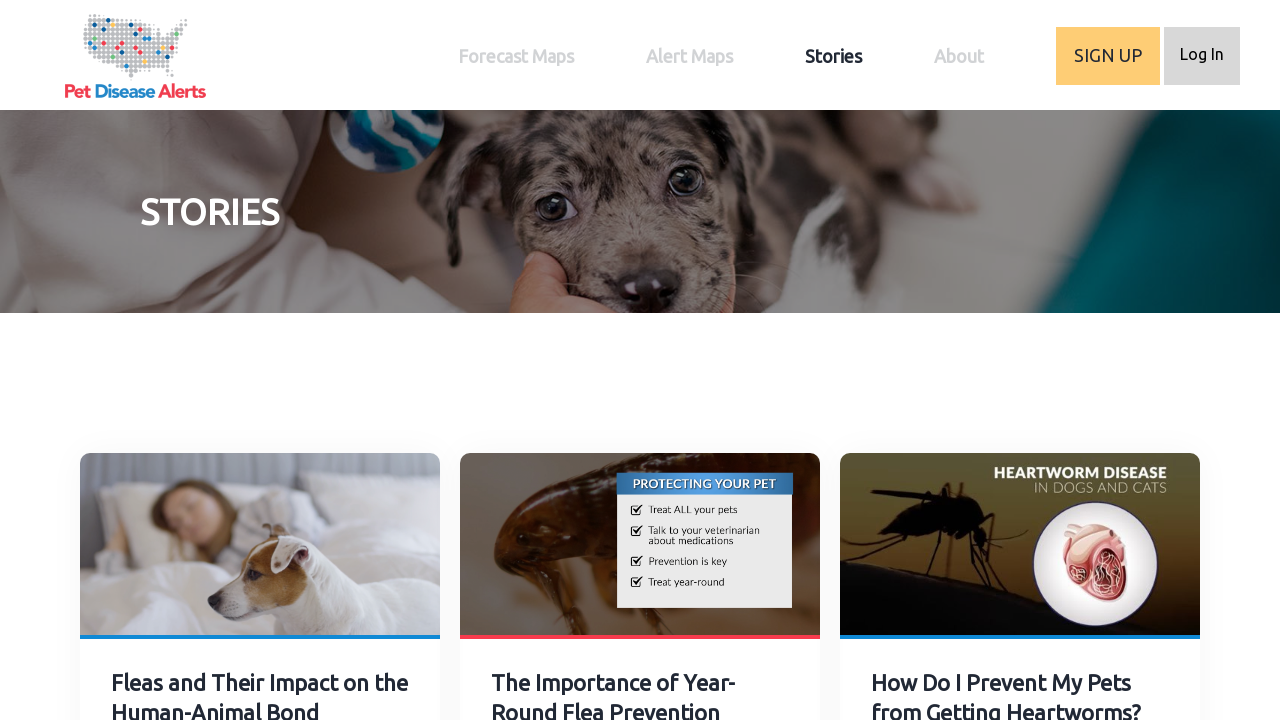

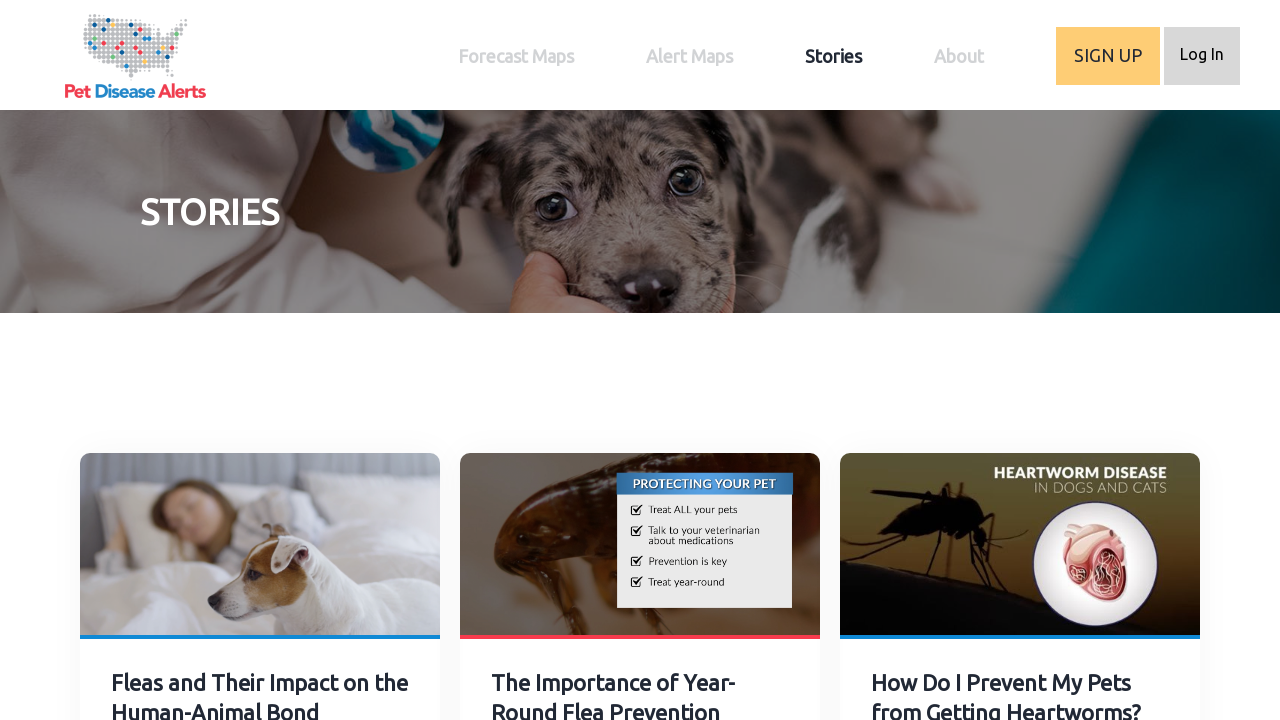